Tests navigation on an automation practice page by locating footer links and clicking through links in the first column of the footer section.

Starting URL: https://rahulshettyacademy.com/AutomationPractice/

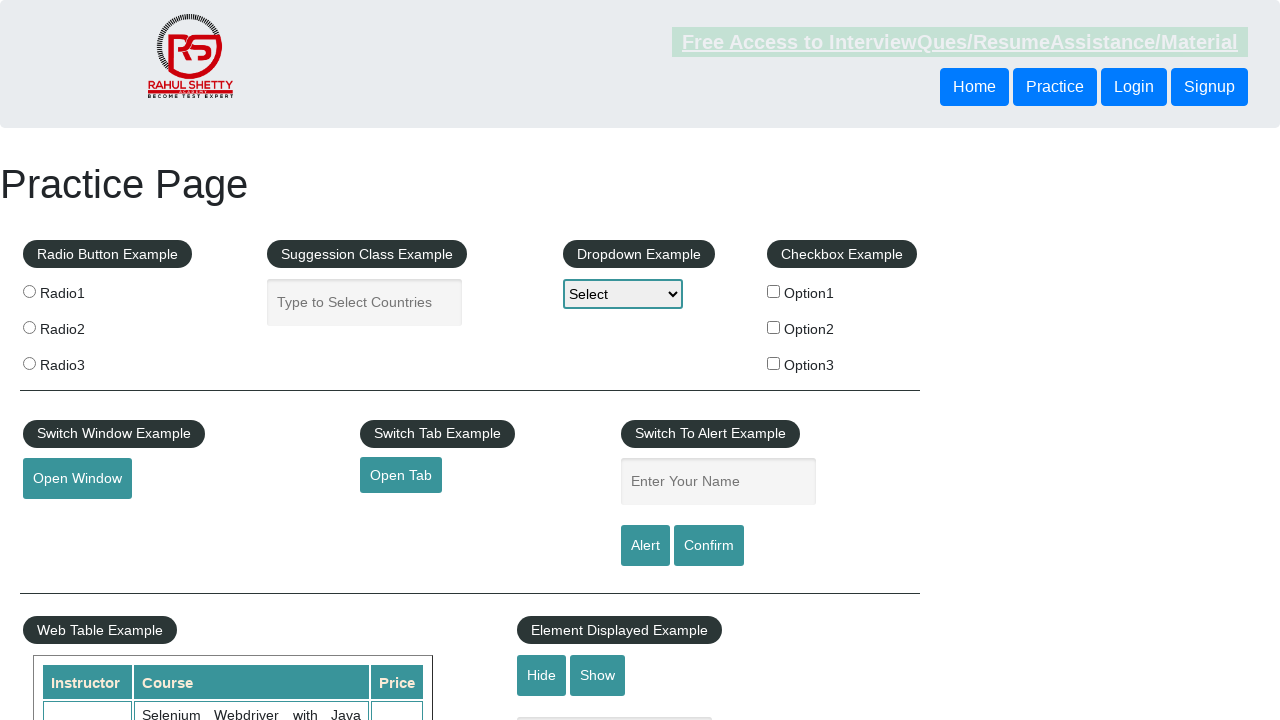

Waited for footer section to be visible
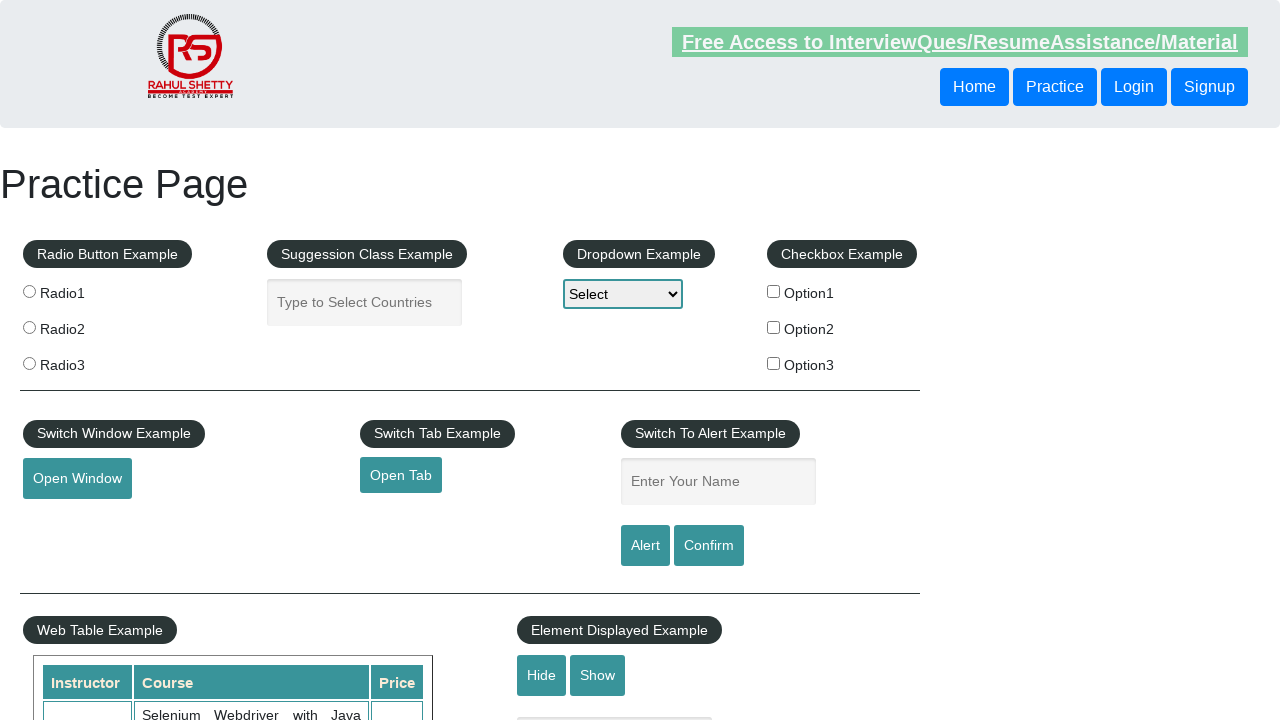

Waited for first column footer links to be visible
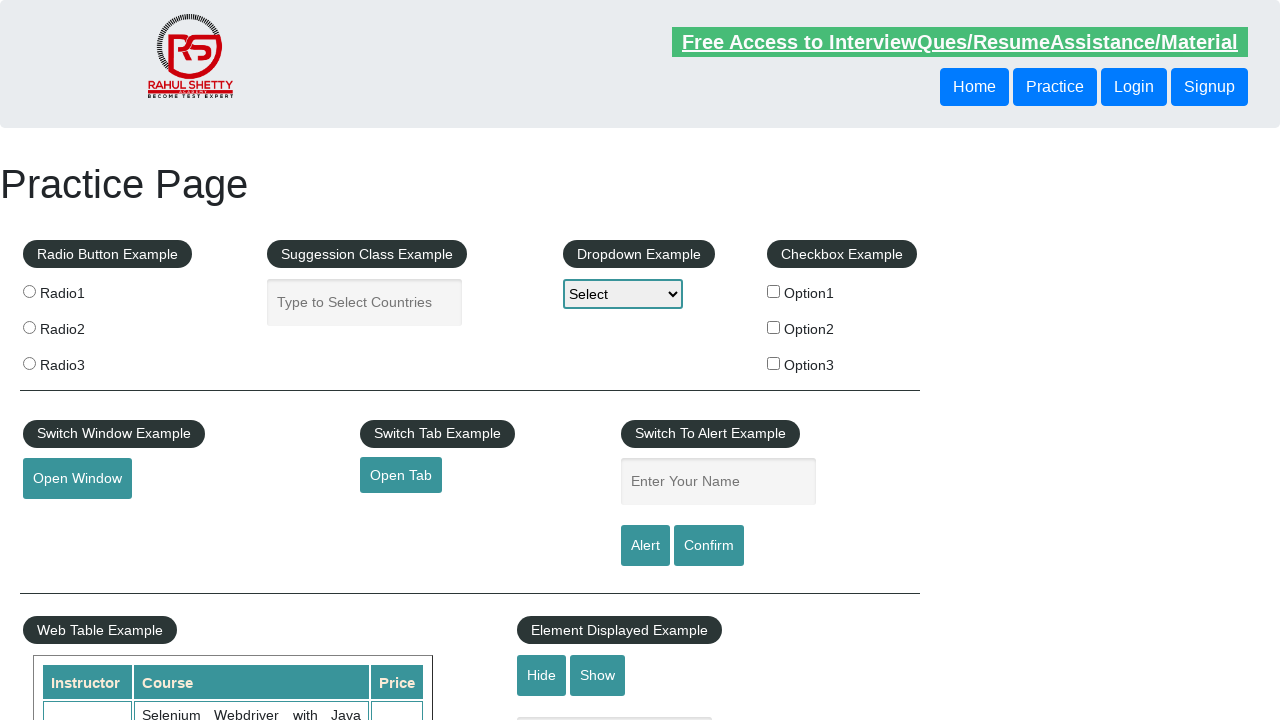

Located 5 links in the first column of footer
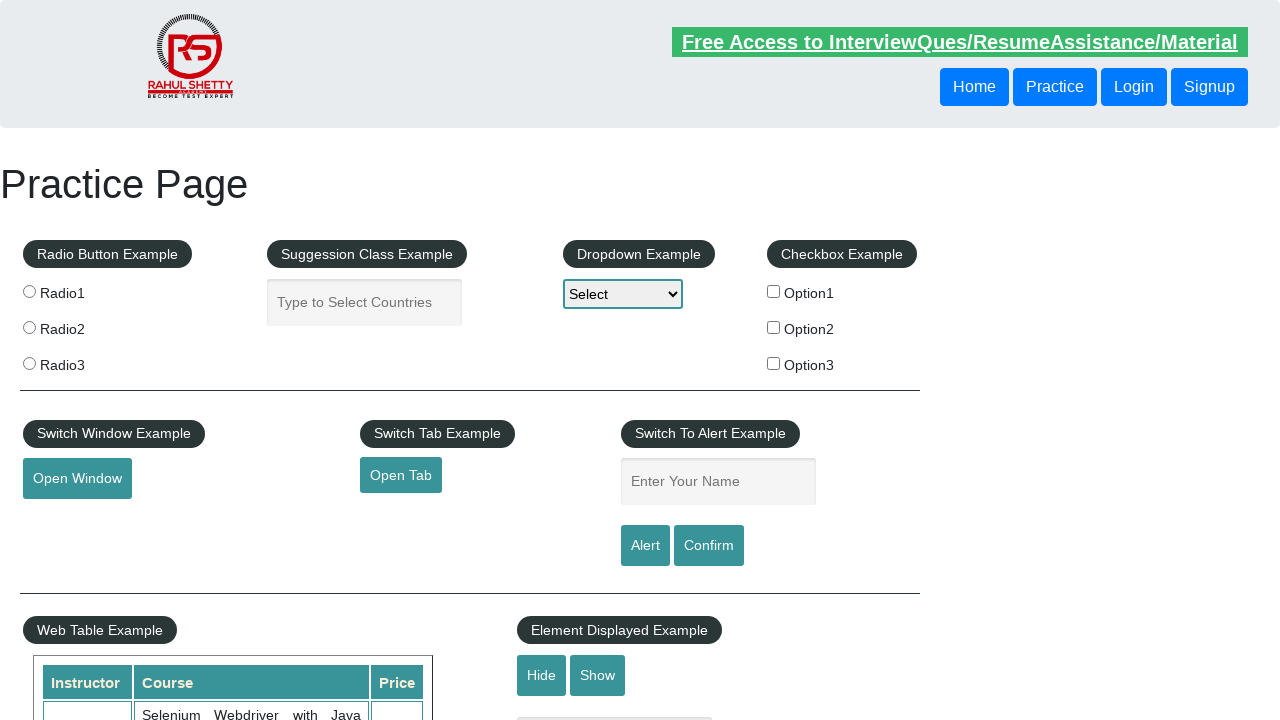

Navigated back to AutomationPractice page for link 1
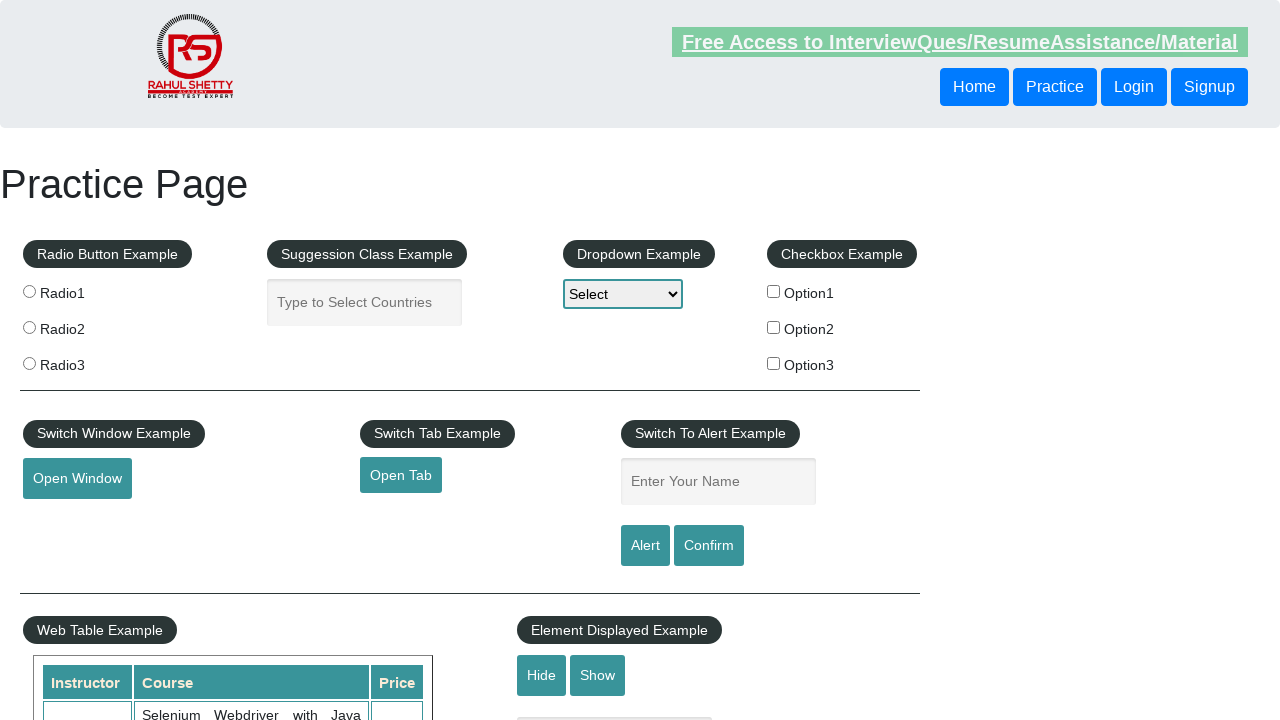

Waited for footer links to load before clicking link 1
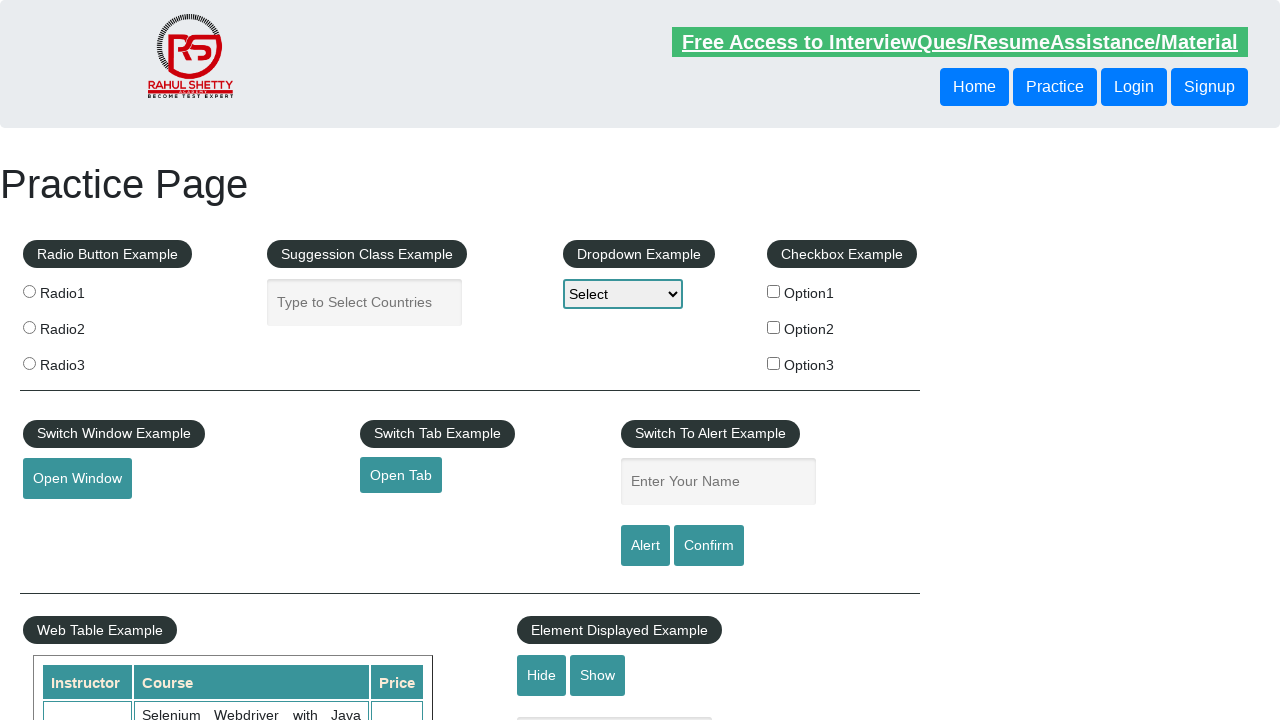

Clicked link 1 in the first column of footer at (68, 520) on #gf-BIG table tbody tr td:first-child ul a >> nth=1
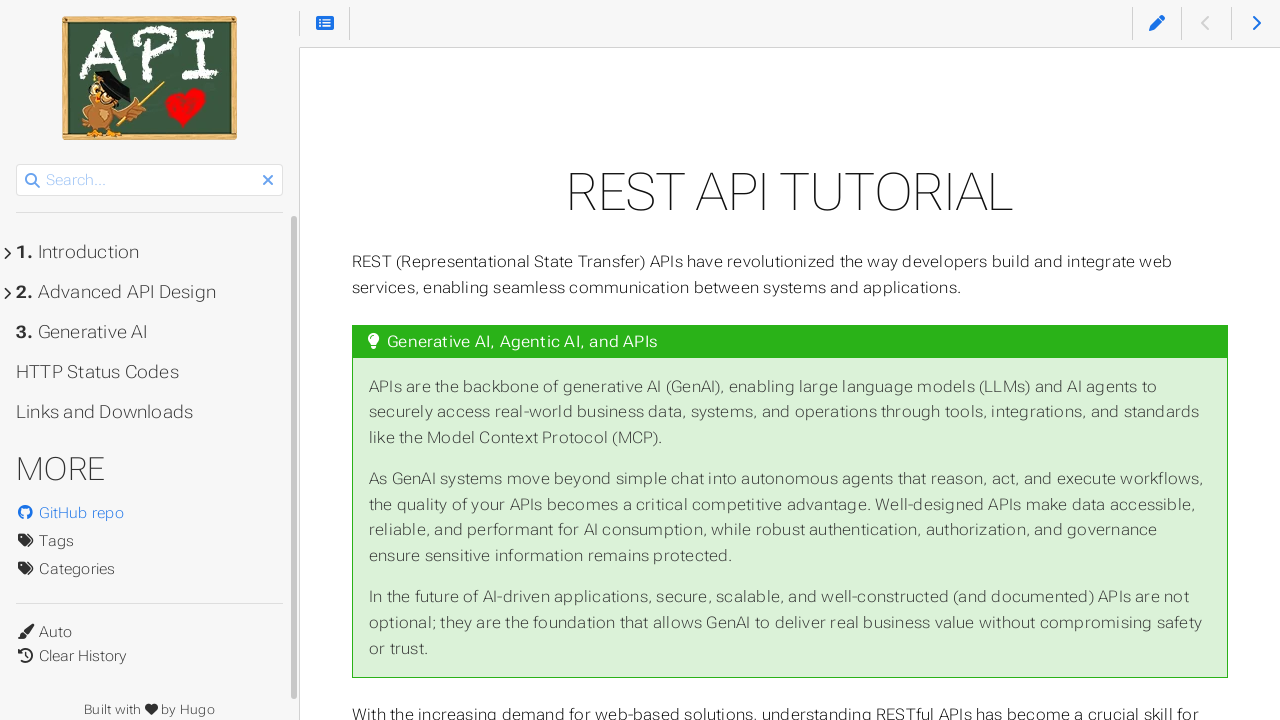

Navigated back to AutomationPractice page for link 2
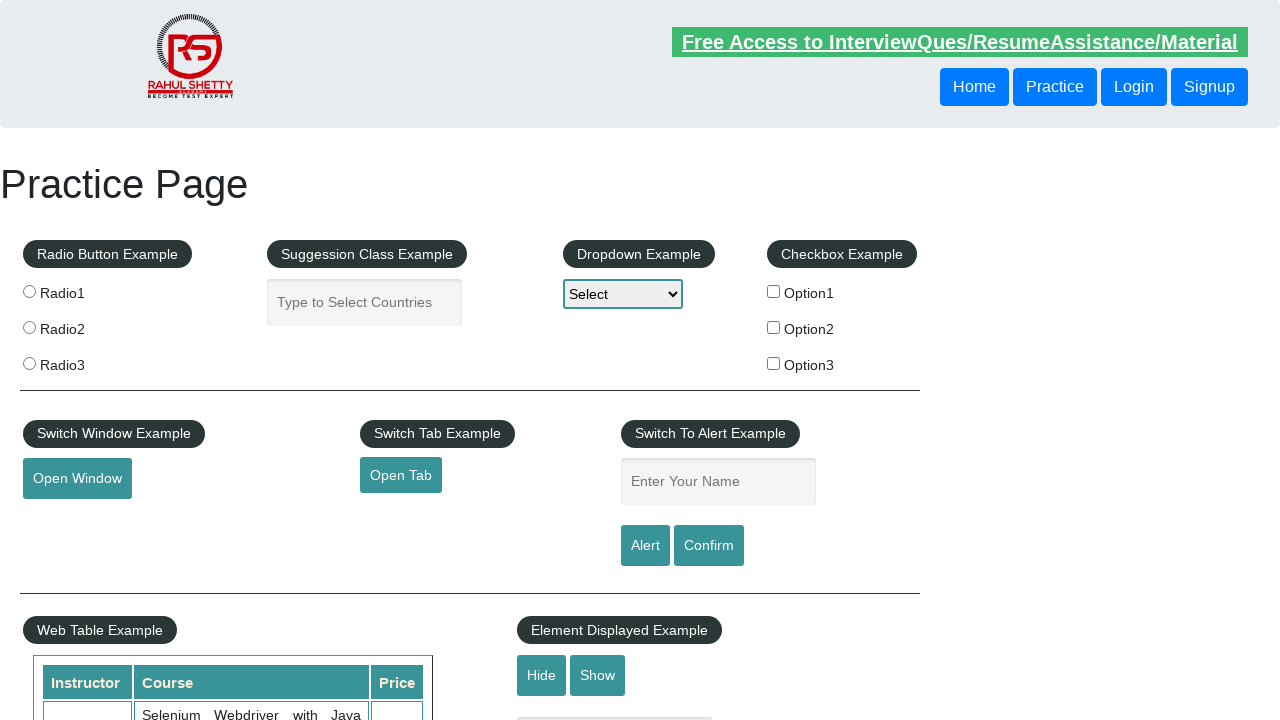

Waited for footer links to load before clicking link 2
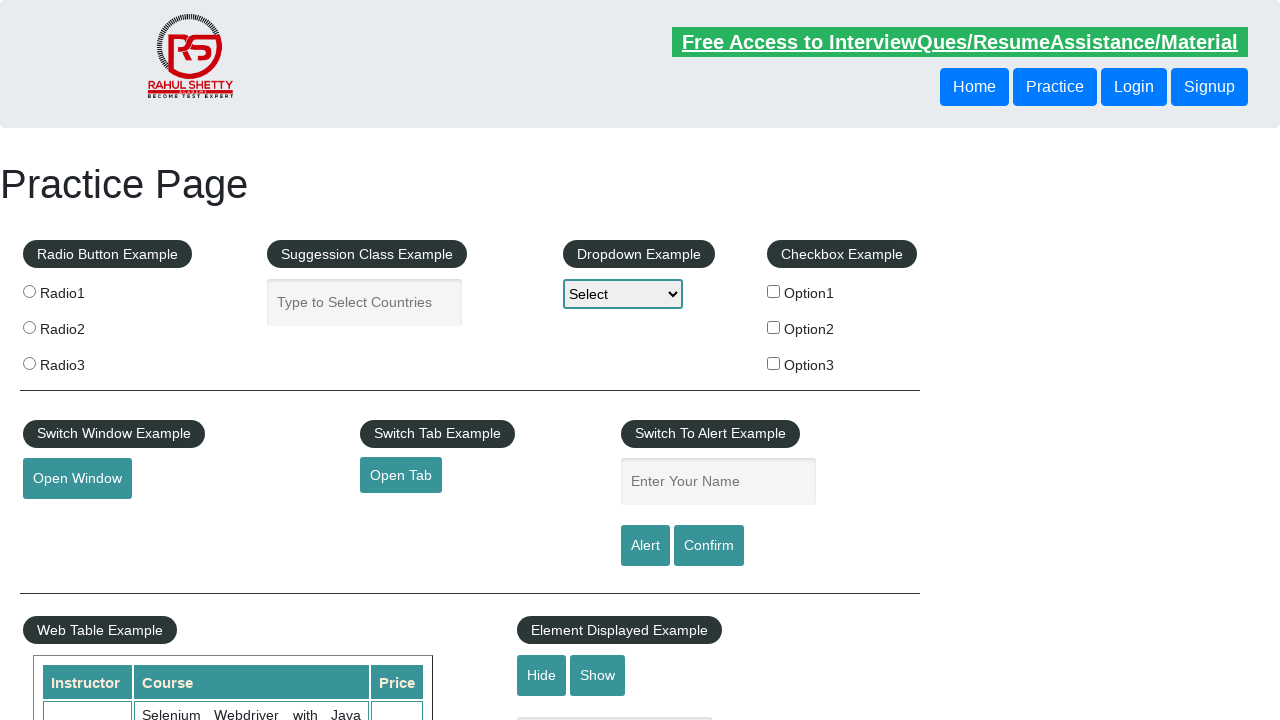

Clicked link 2 in the first column of footer at (62, 550) on #gf-BIG table tbody tr td:first-child ul a >> nth=2
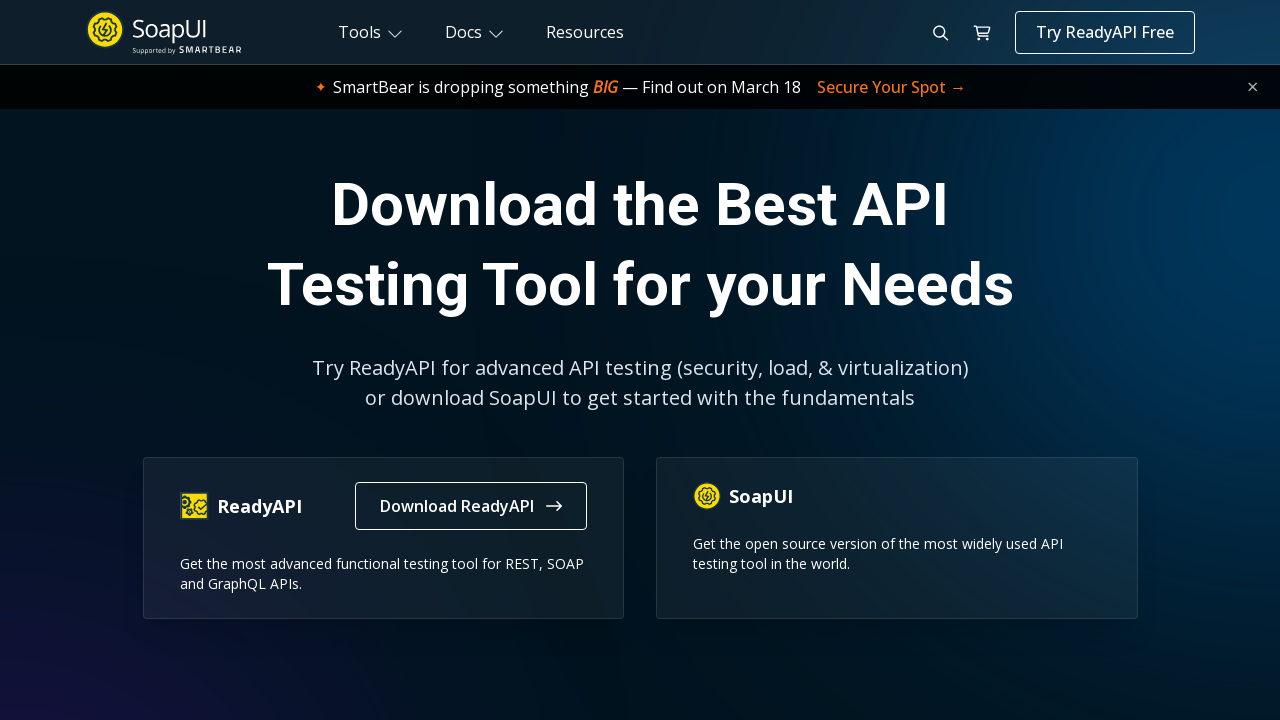

Navigated back to AutomationPractice page for link 3
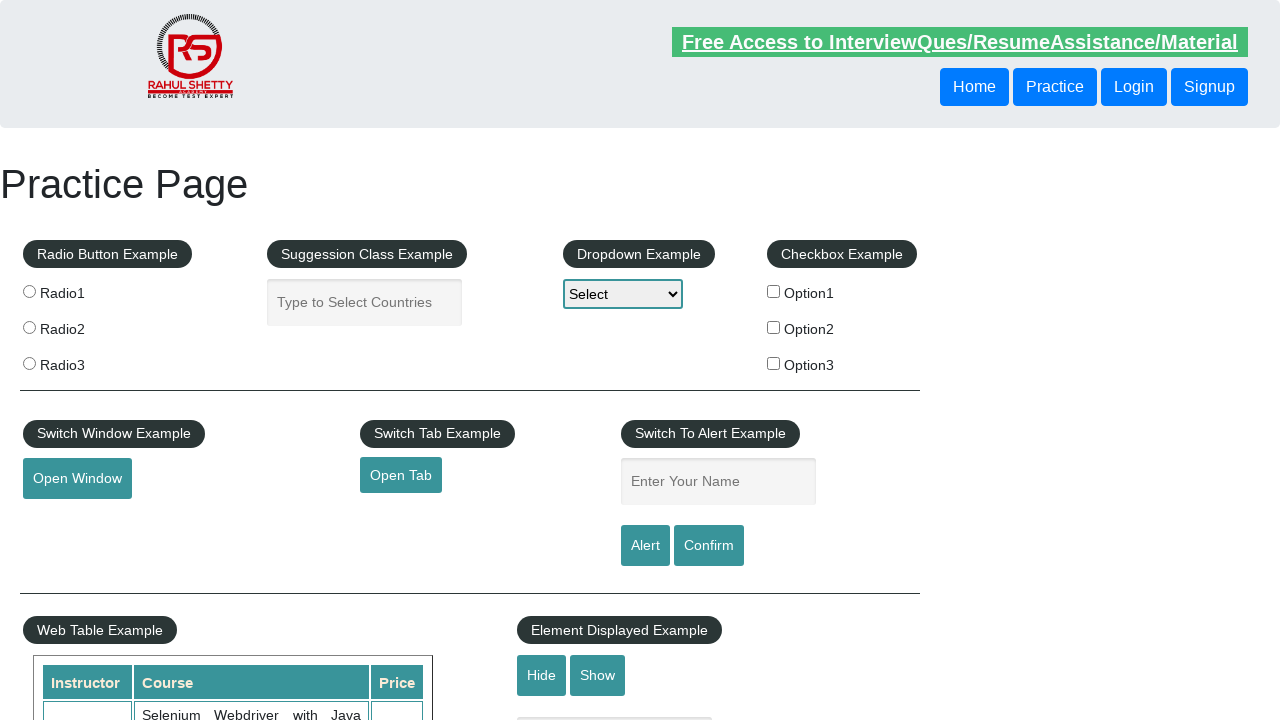

Waited for footer links to load before clicking link 3
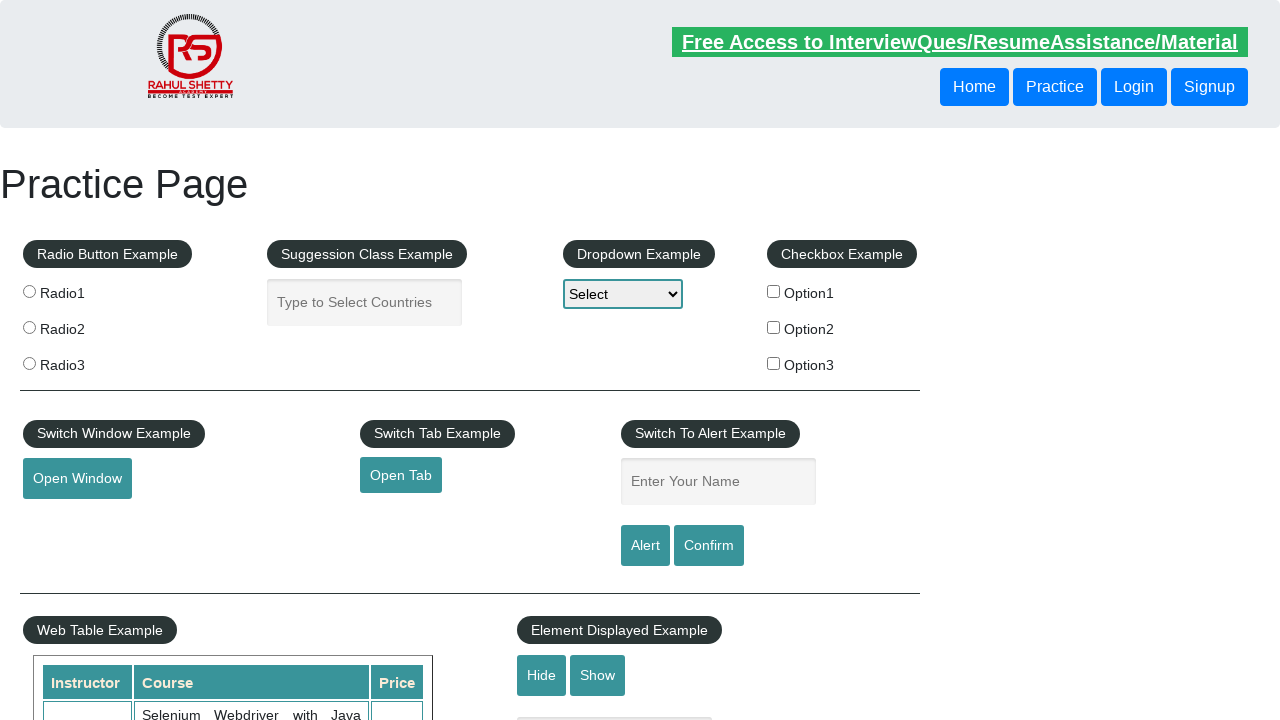

Clicked link 3 in the first column of footer at (62, 580) on #gf-BIG table tbody tr td:first-child ul a >> nth=3
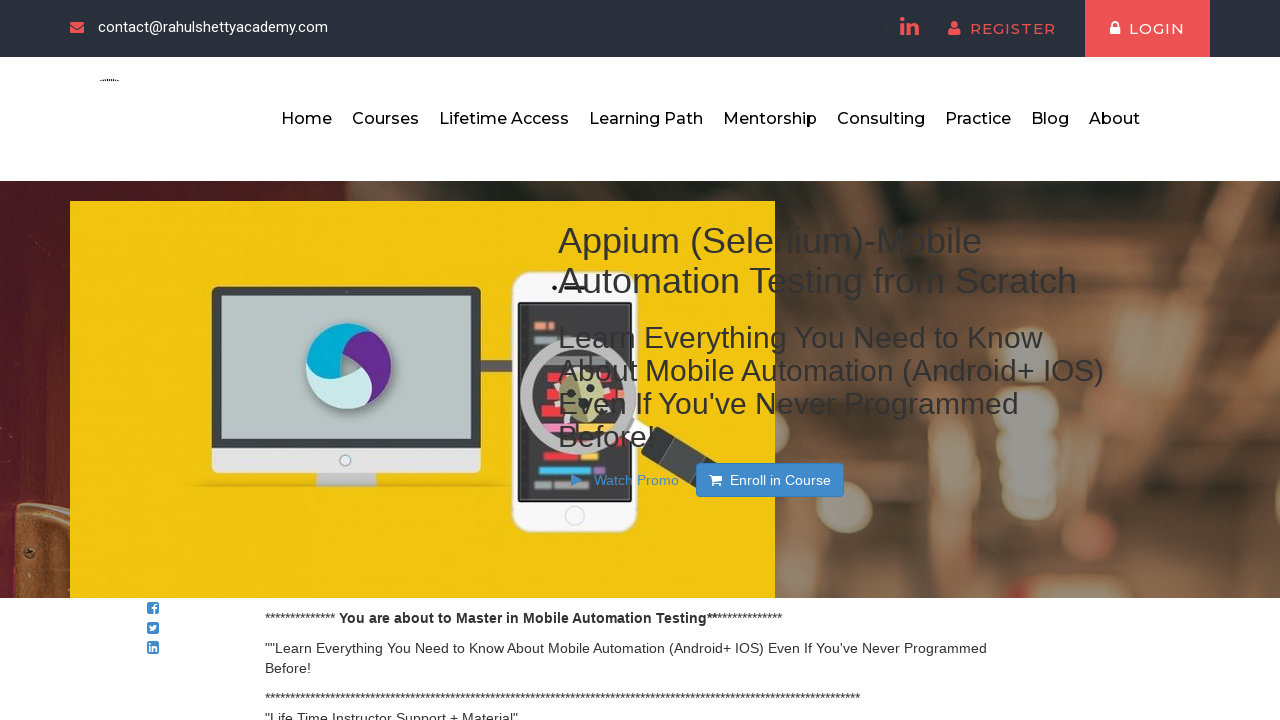

Navigated back to AutomationPractice page for link 4
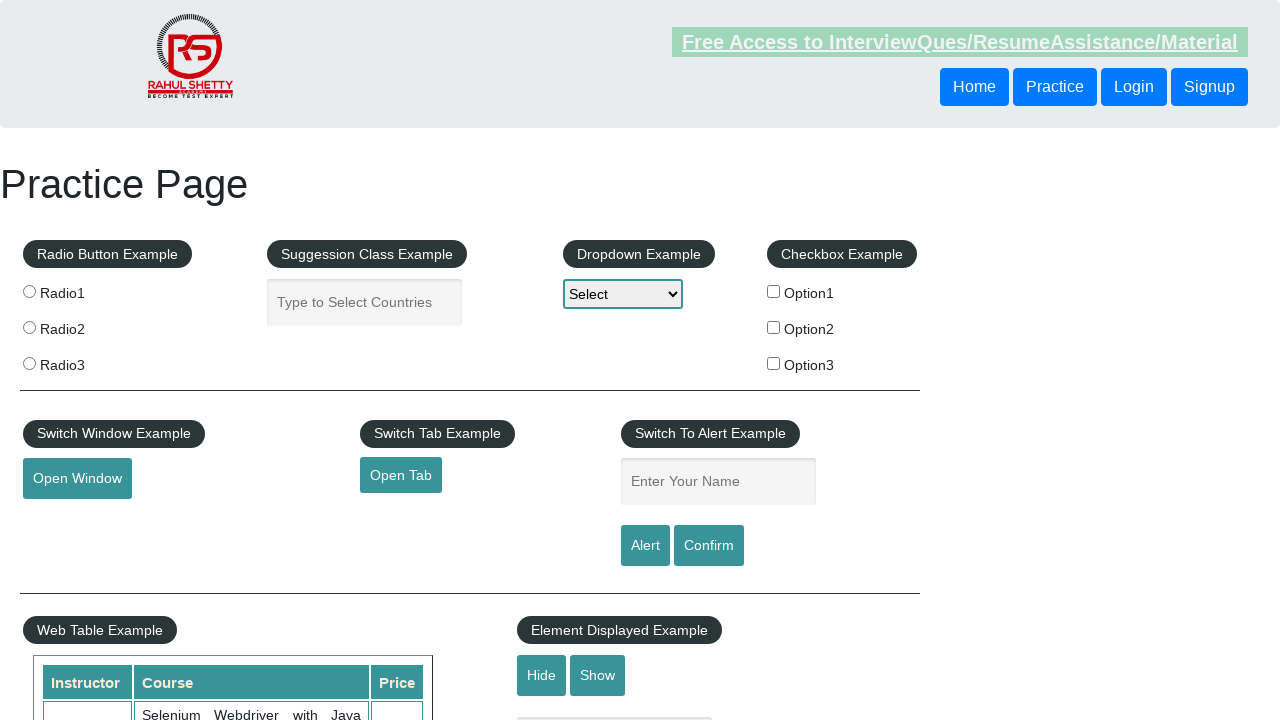

Waited for footer links to load before clicking link 4
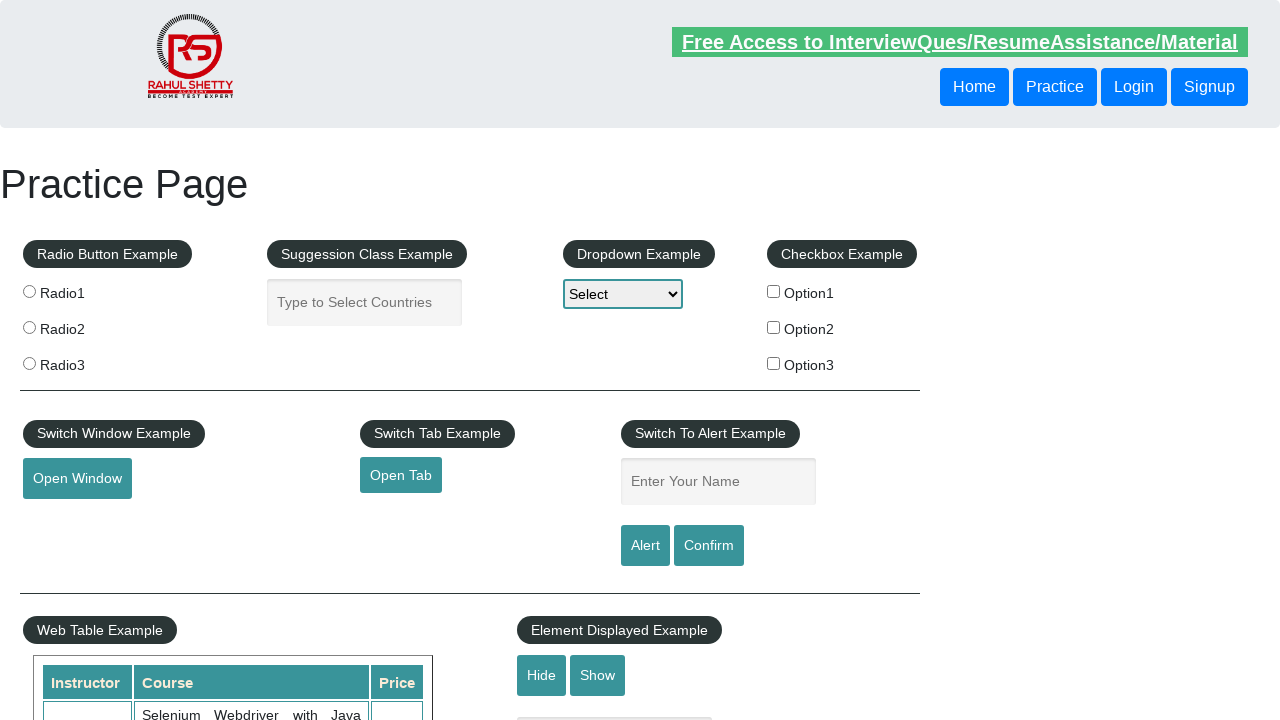

Clicked link 4 in the first column of footer at (60, 610) on #gf-BIG table tbody tr td:first-child ul a >> nth=4
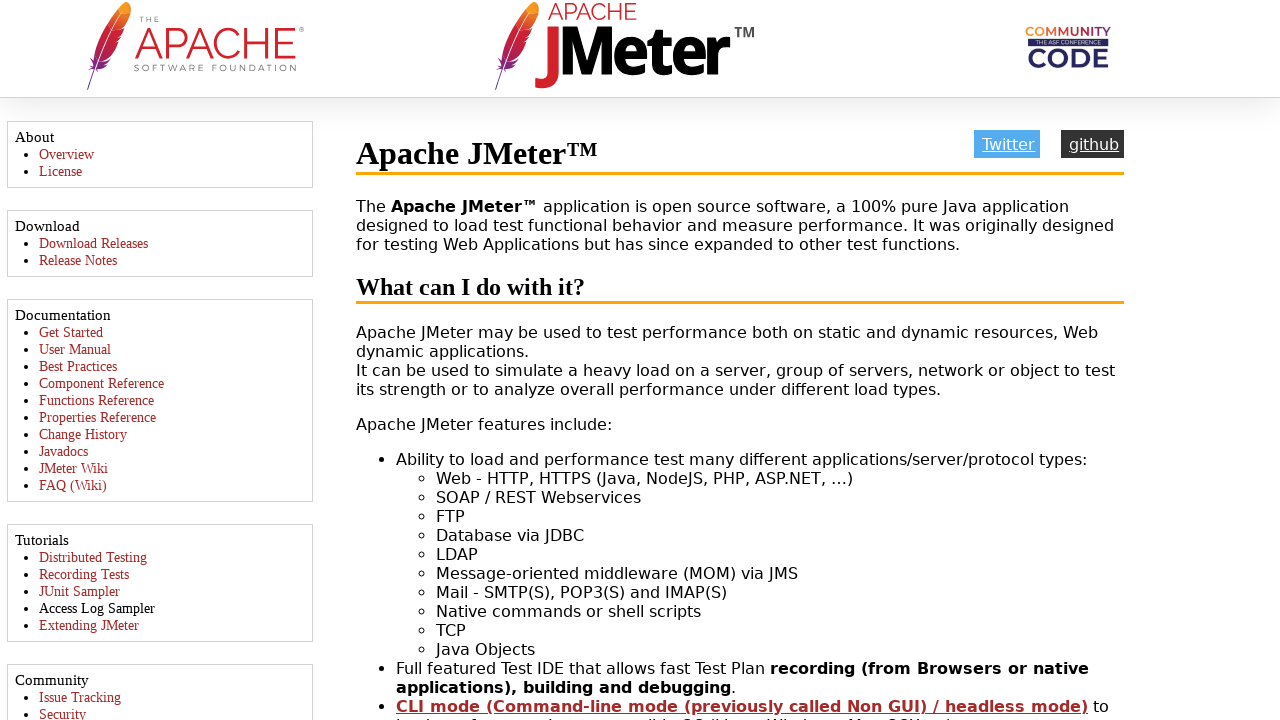

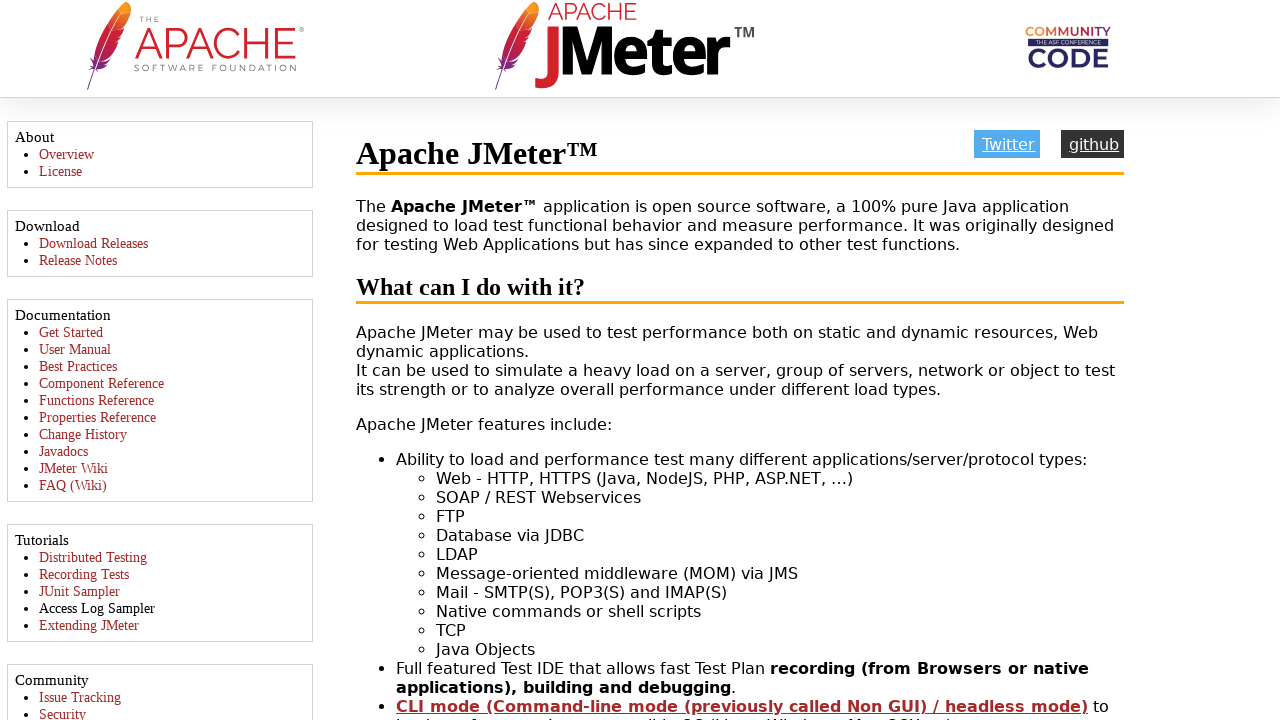